Tests checkbox functionality by clicking on a checkbox to toggle its state

Starting URL: https://the-internet.herokuapp.com/checkboxes

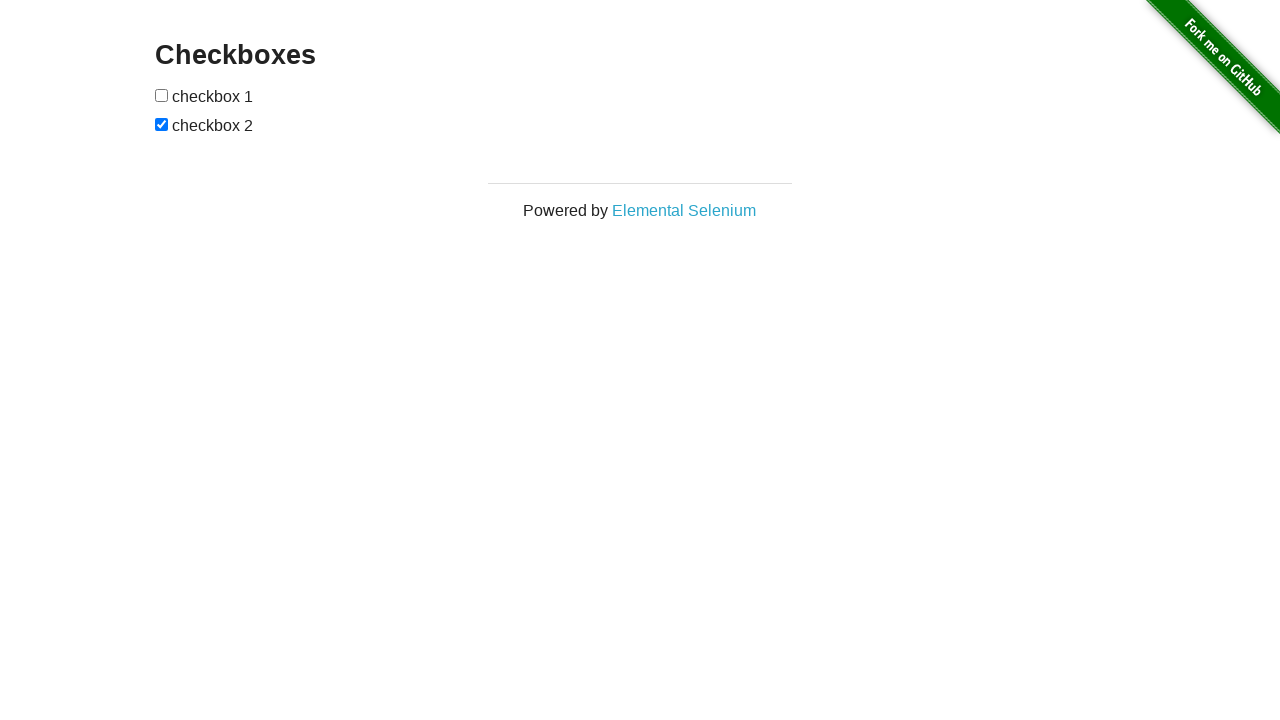

Located the first checkbox element
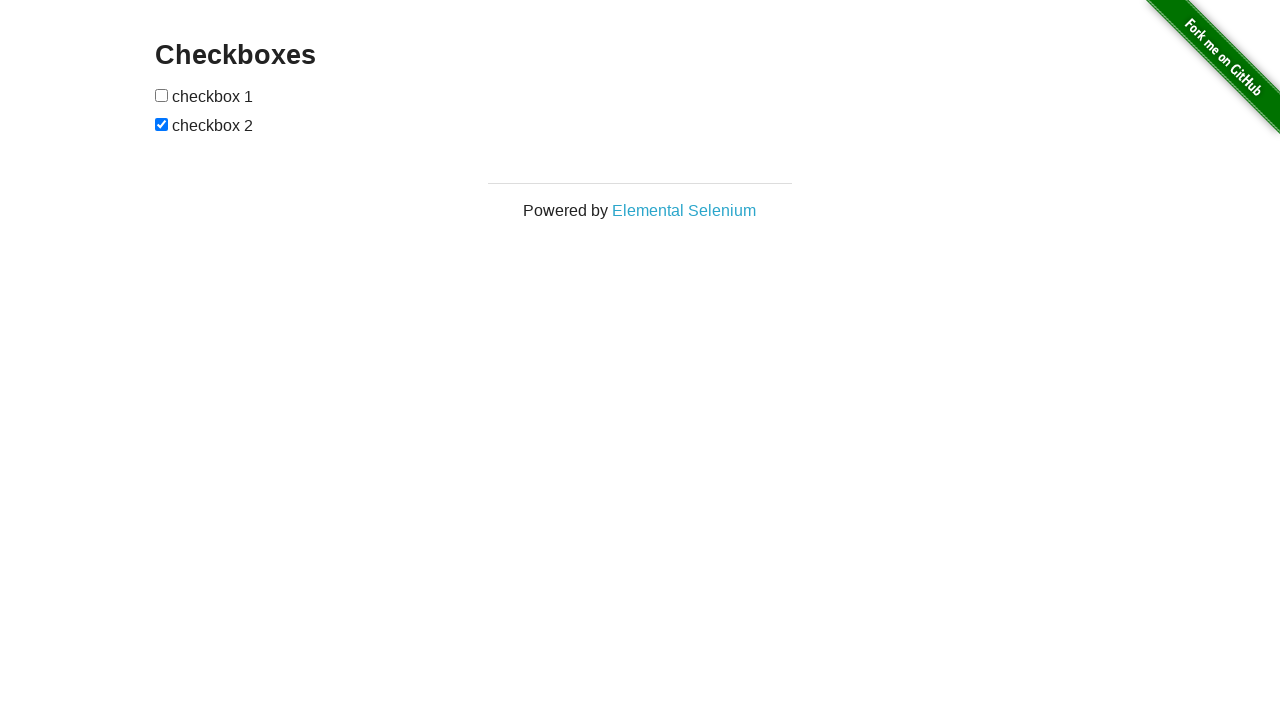

Clicked the first checkbox to toggle its state at (162, 95) on #checkboxes input >> nth=0
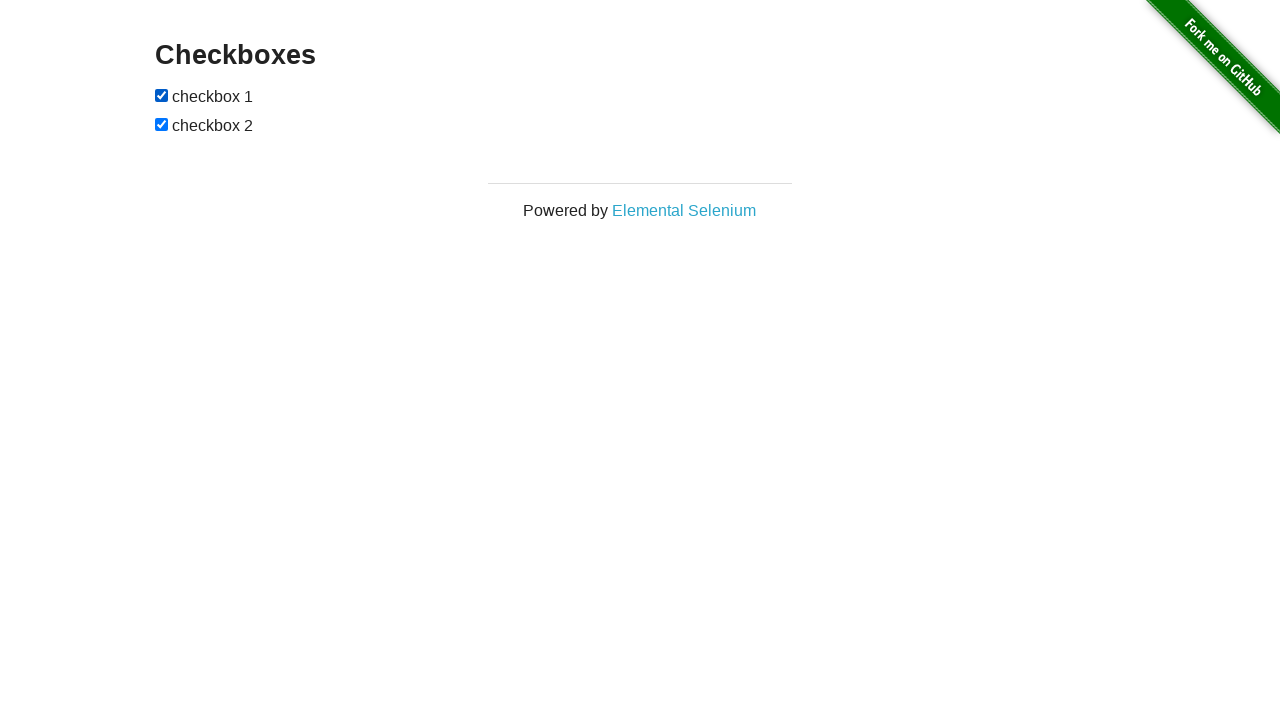

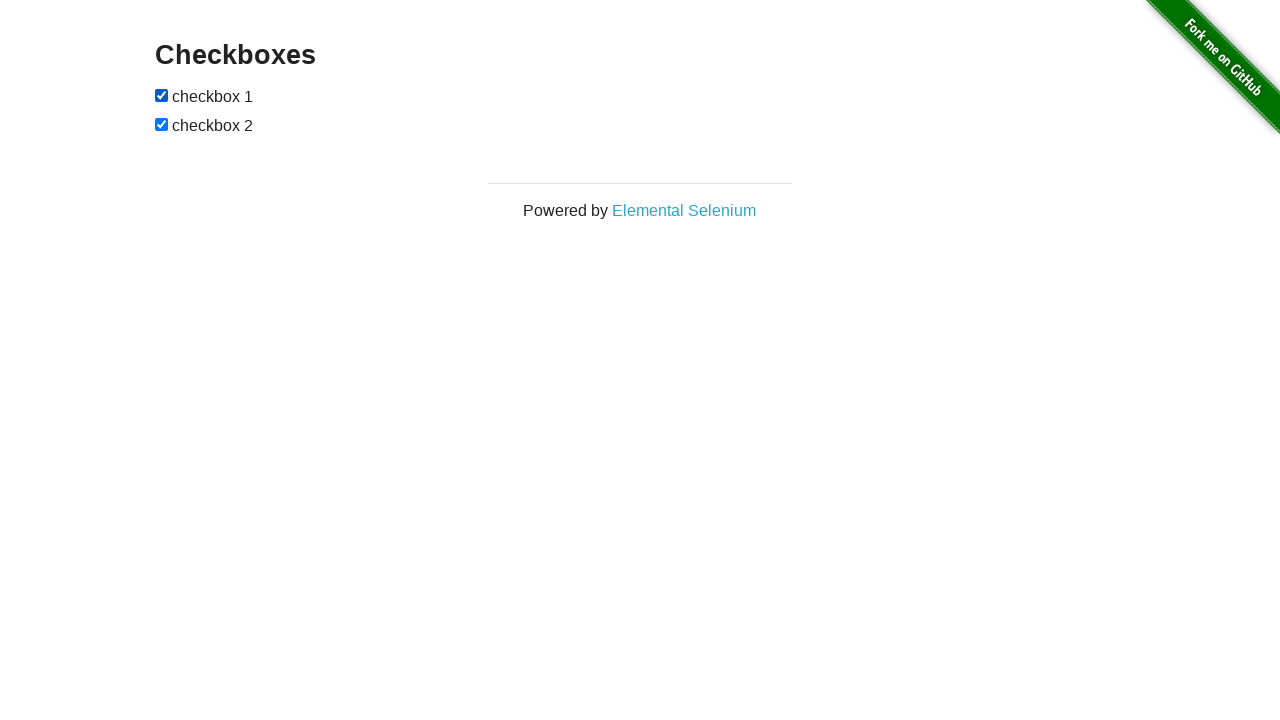